Tests the Selenium practice web form by filling in text and password fields, then submitting the form and verifying a success message appears.

Starting URL: https://www.selenium.dev/selenium/web/web-form.html

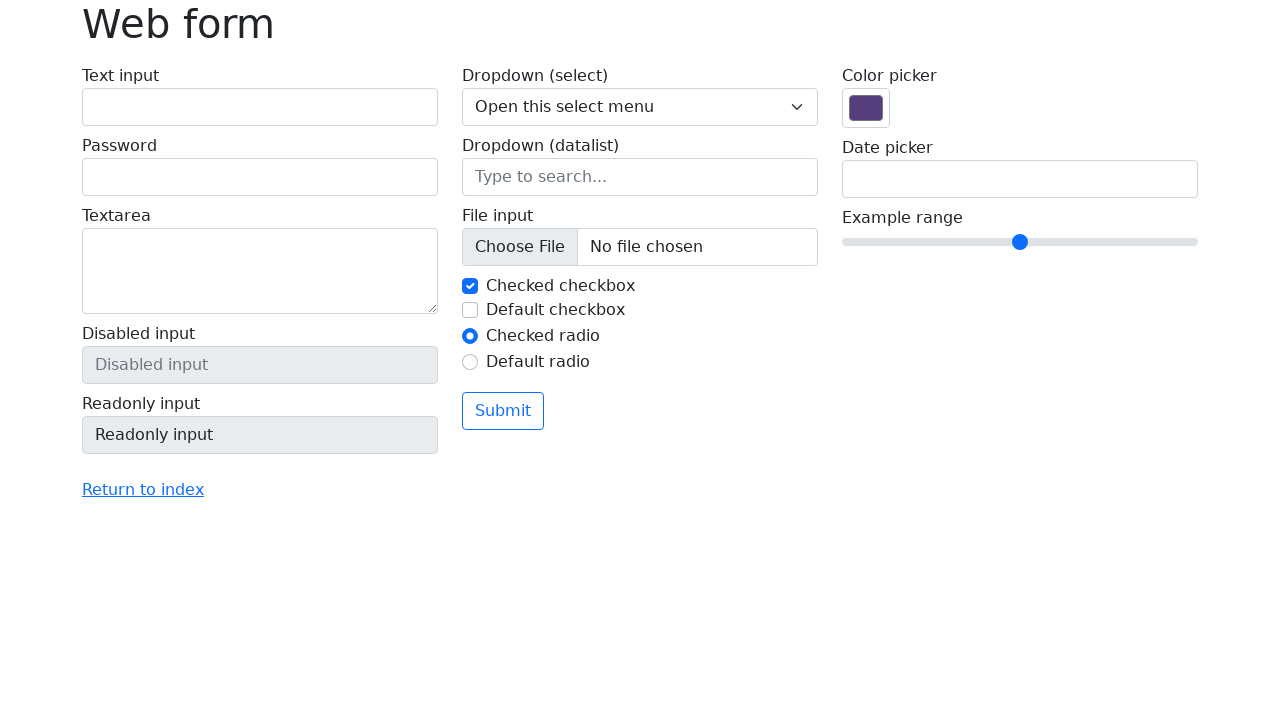

Navigated to Selenium practice web form
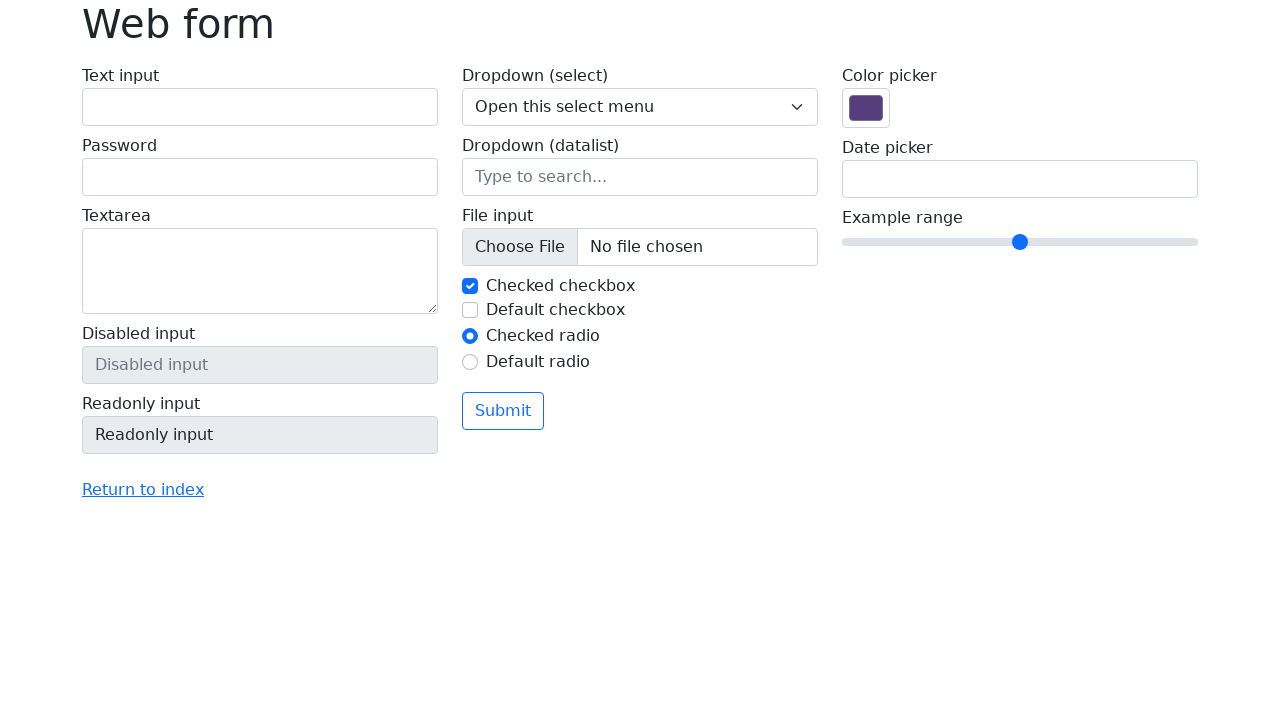

Filled text field with 'Selenium' on #my-text-id
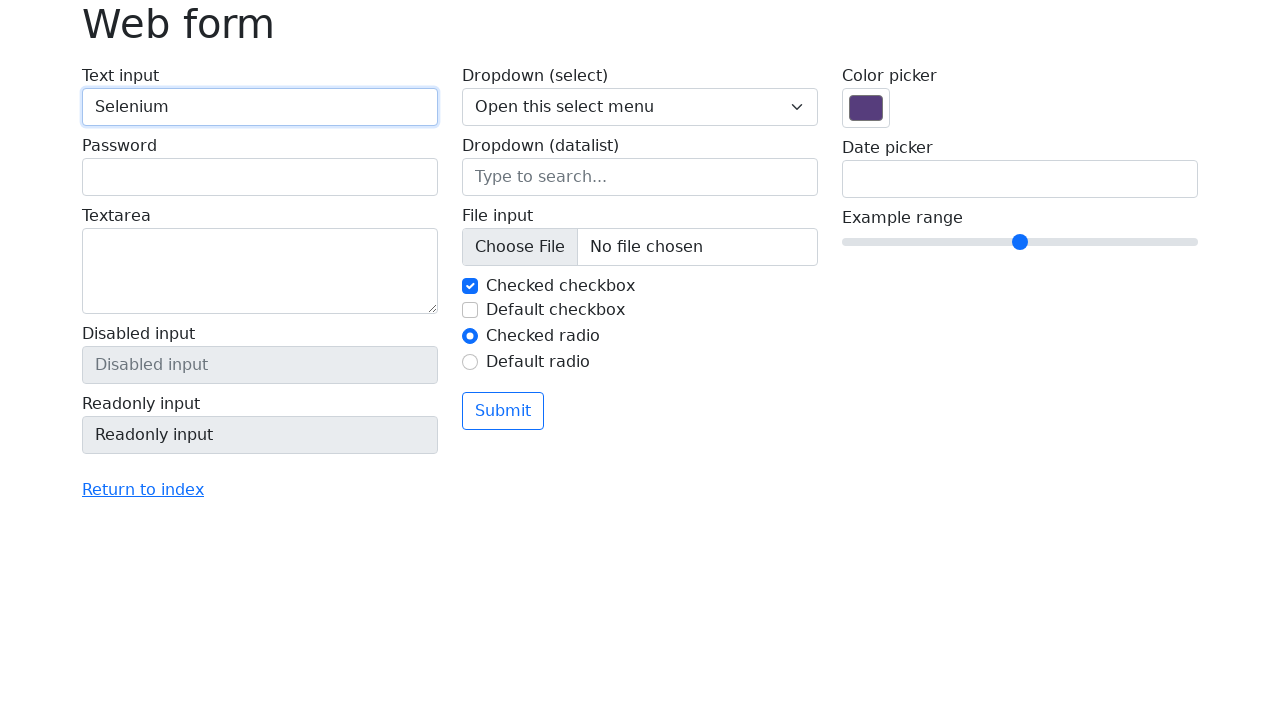

Filled password field with 'Qwe123' on input[name='my-password']
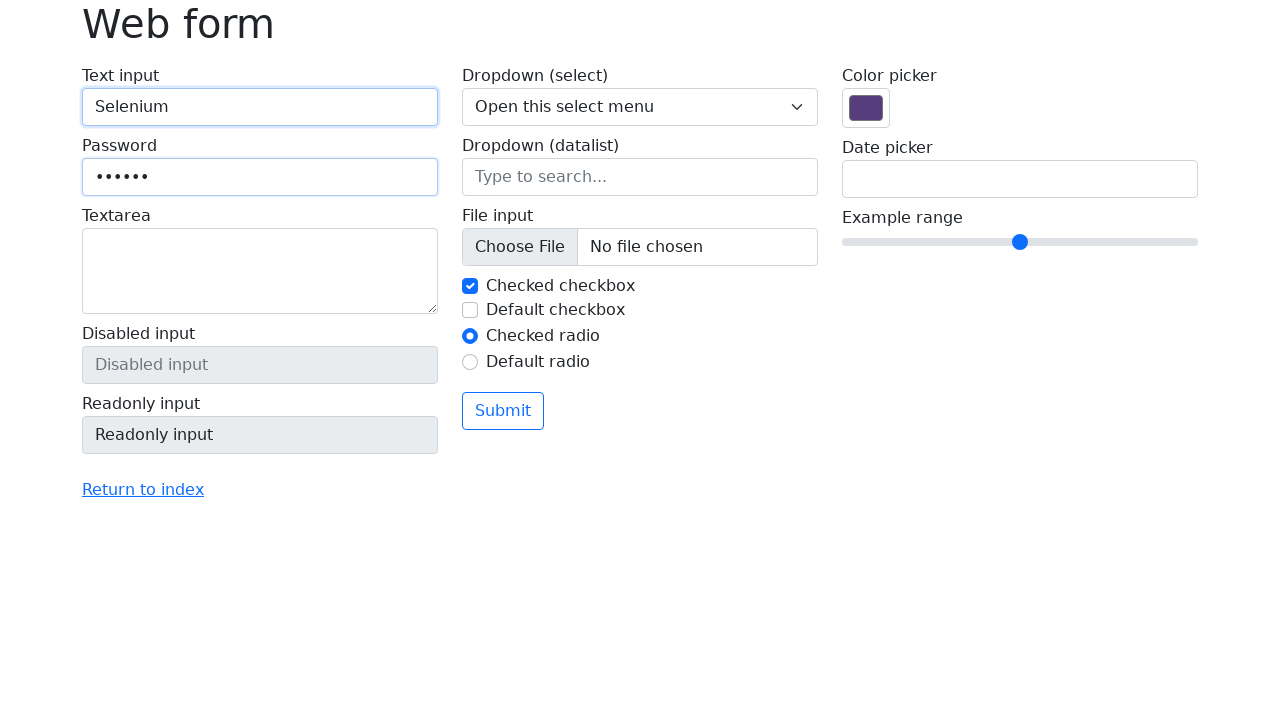

Clicked submit button at (503, 411) on button
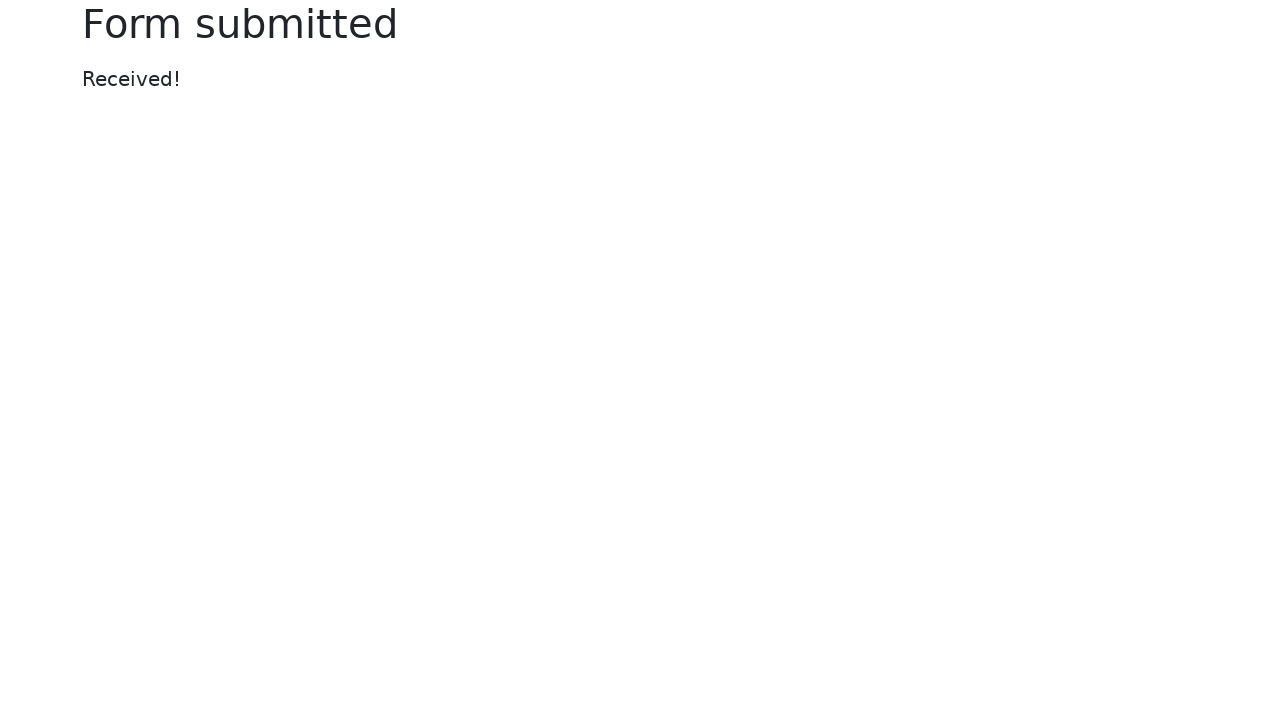

Success message appeared
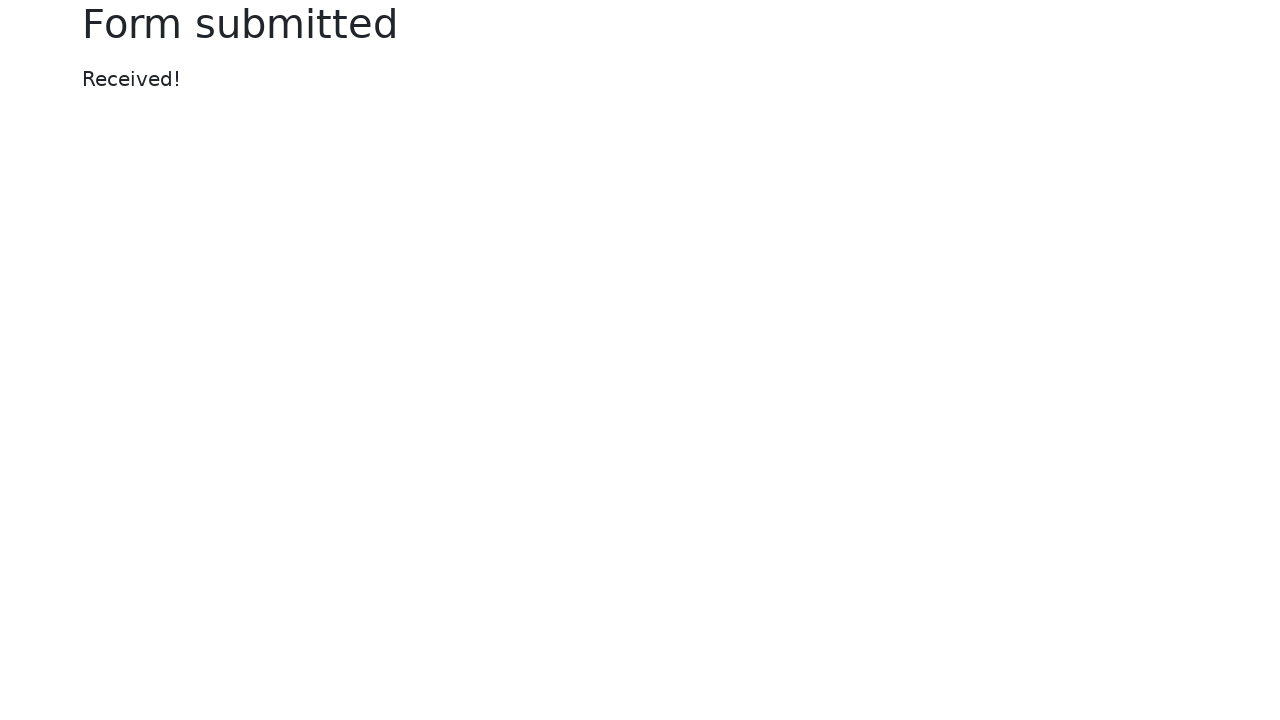

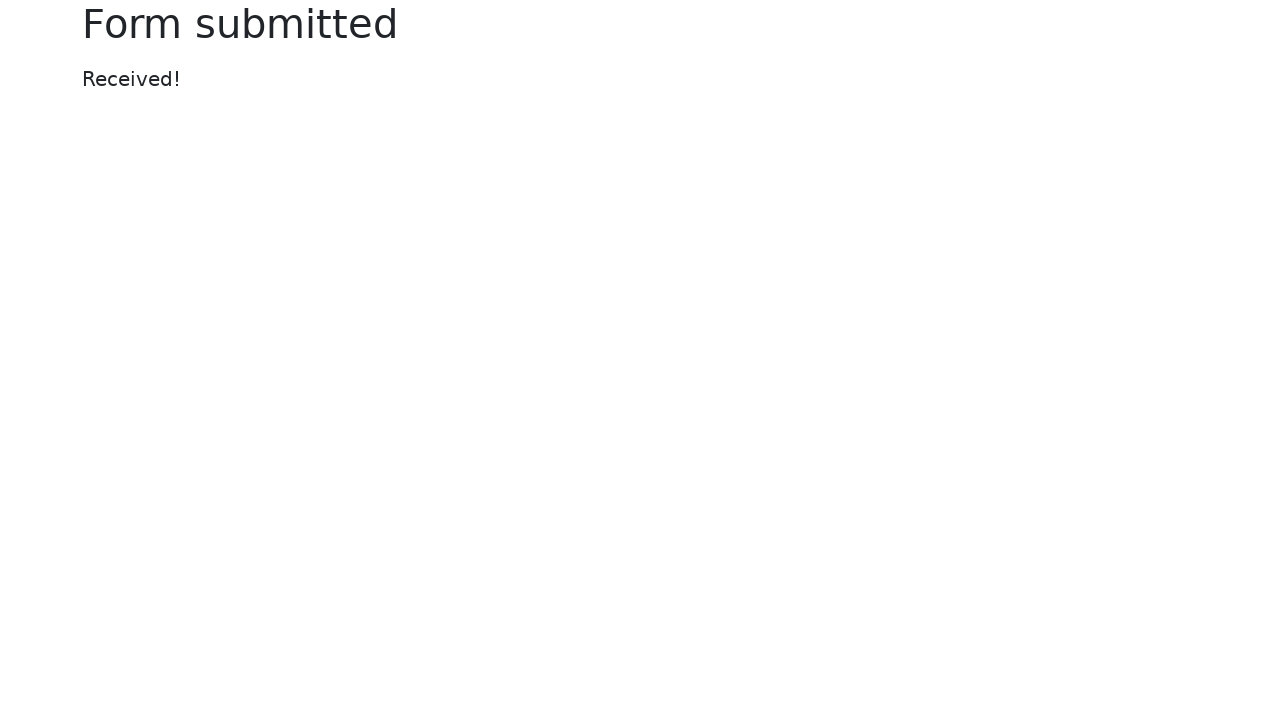